Navigates to a practice automation page, scrolls to a table, and searches for a specific value within the table cells

Starting URL: https://rahulshettyacademy.com/AutomationPractice/

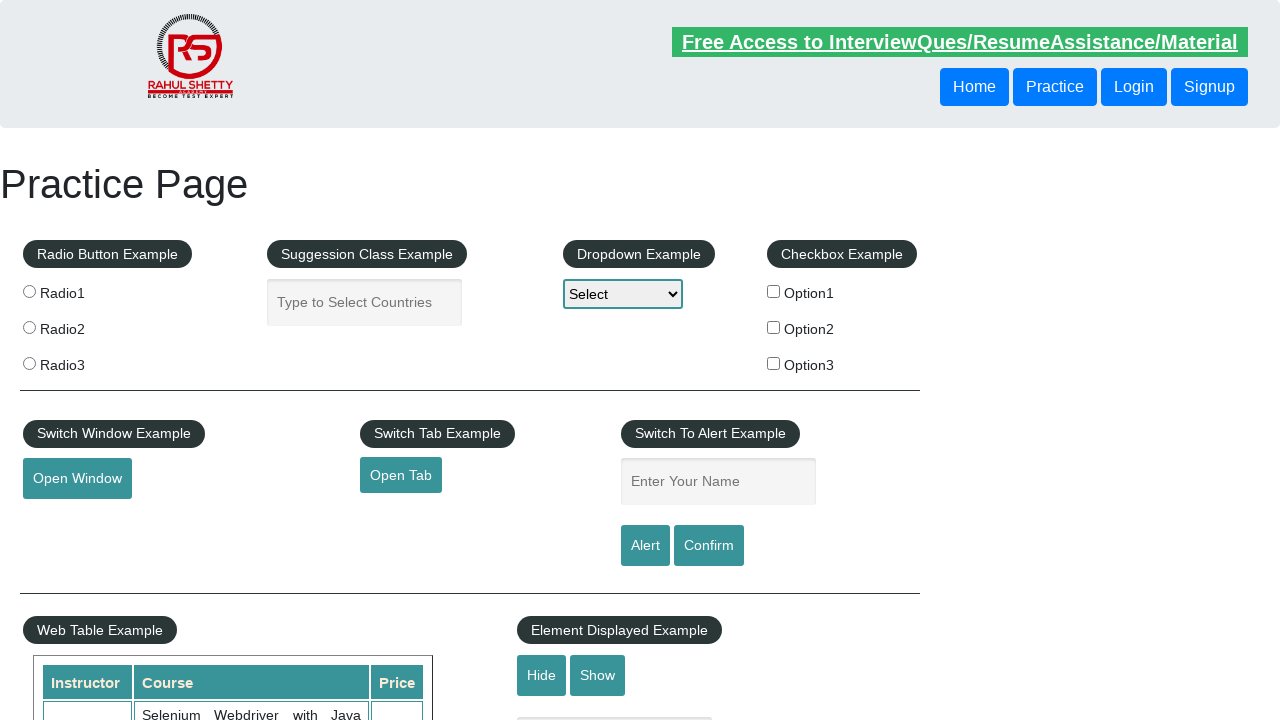

Scrolled to table element with id 'product'
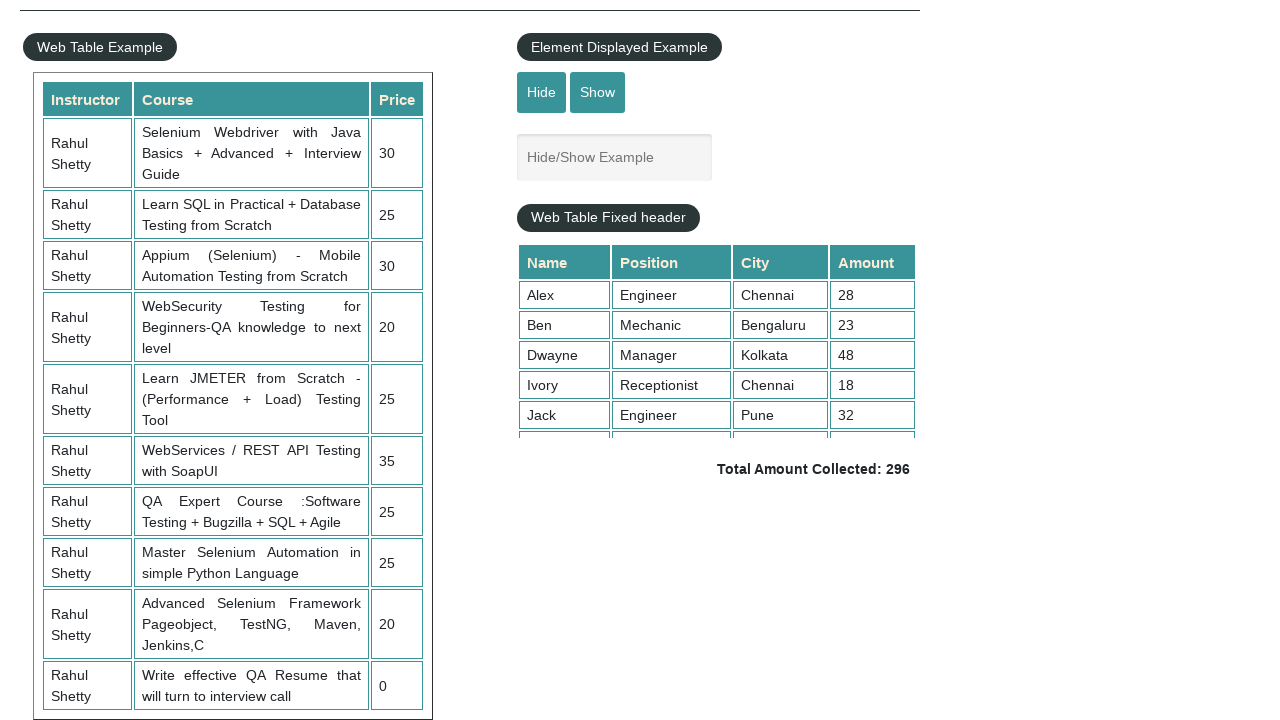

Table body cells loaded and visible
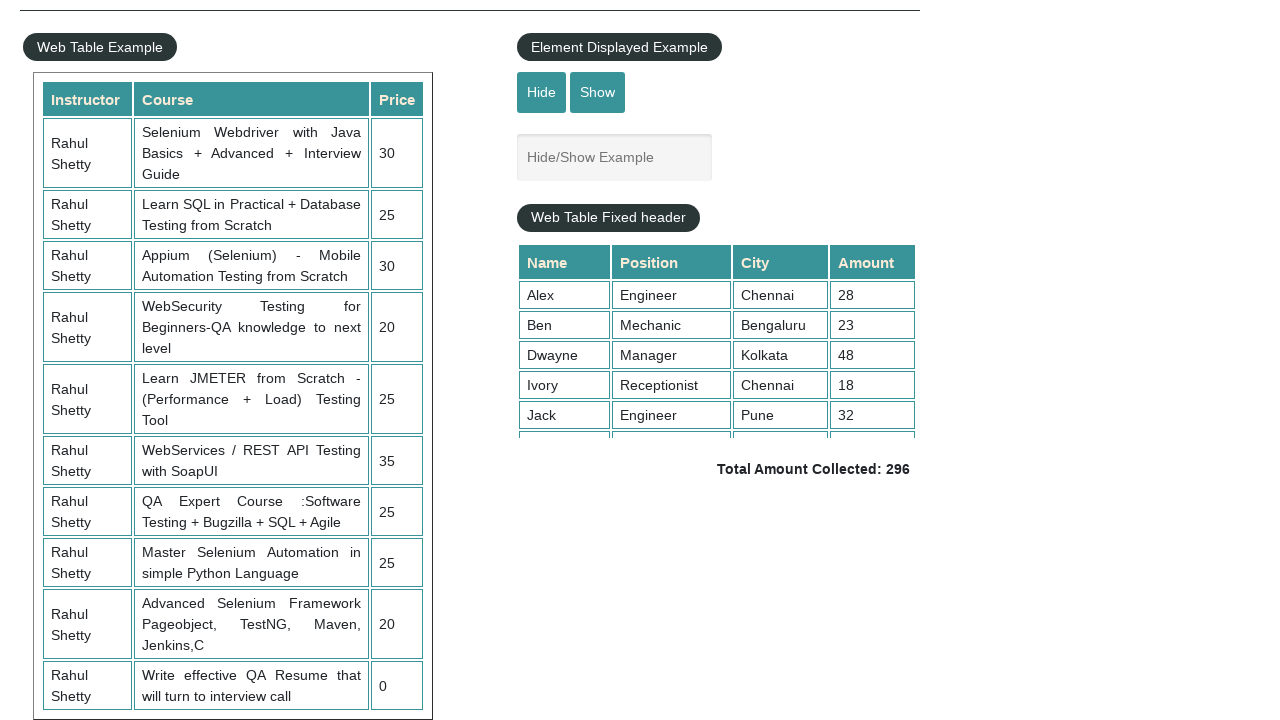

Retrieved all 36 table cells
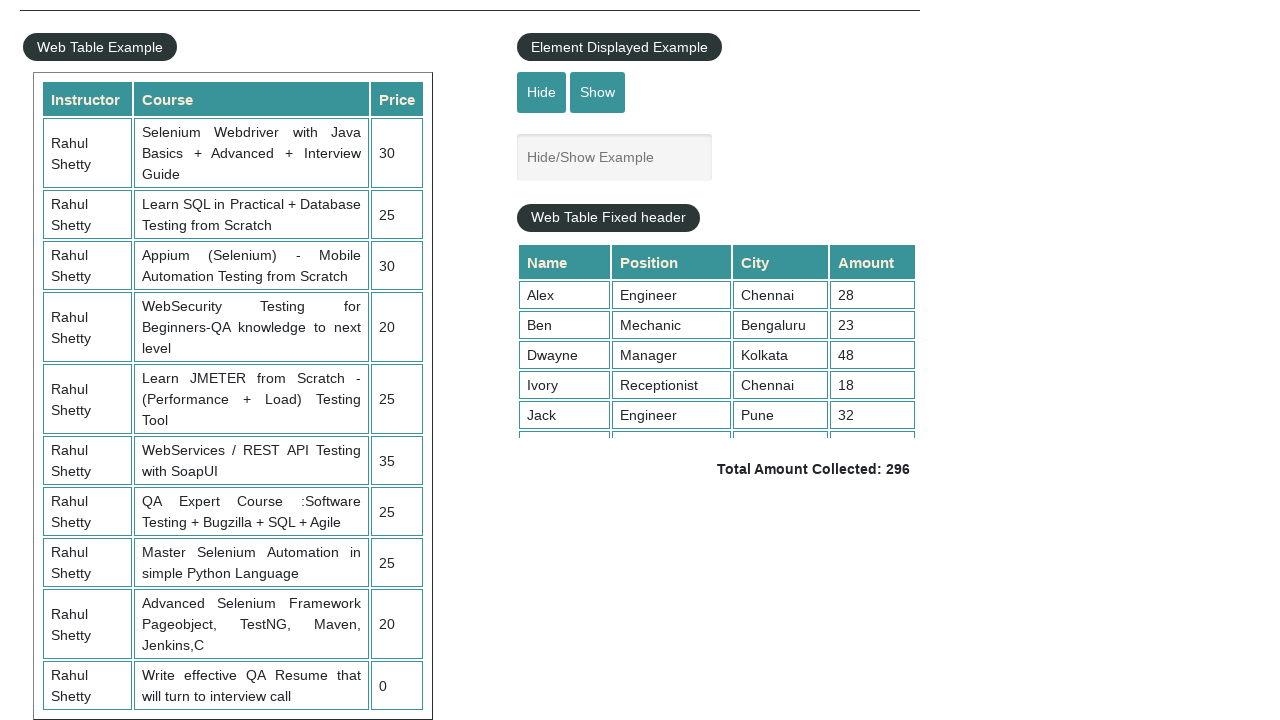

Retrieved 4 table headers
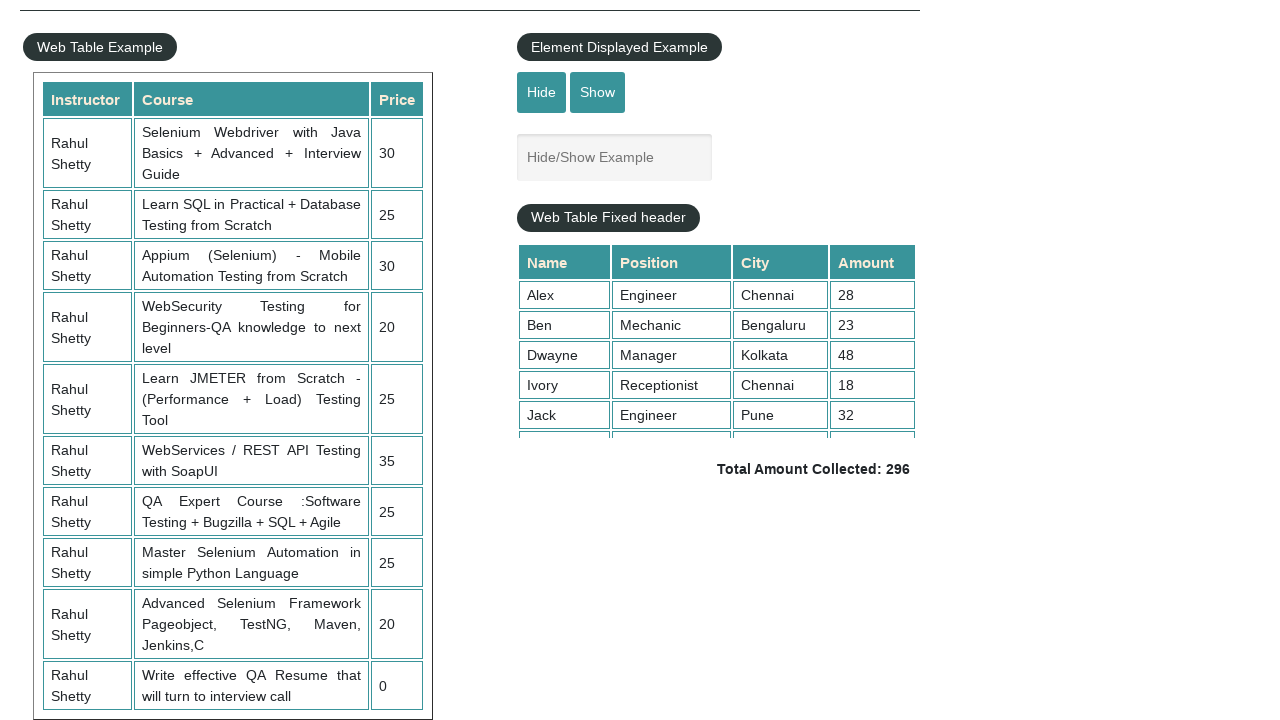

Found 'Smith' in table at row 9, column 1
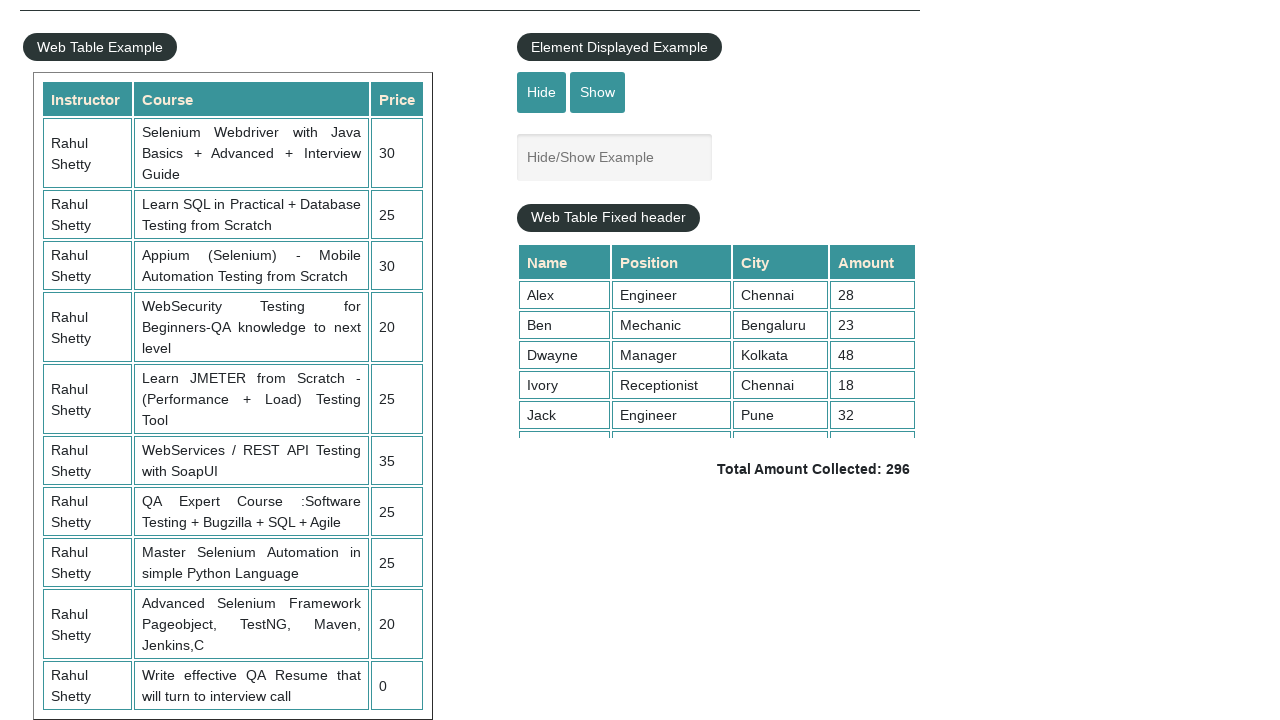

Retrieved cell data from row 9, column 1: 'Smith'
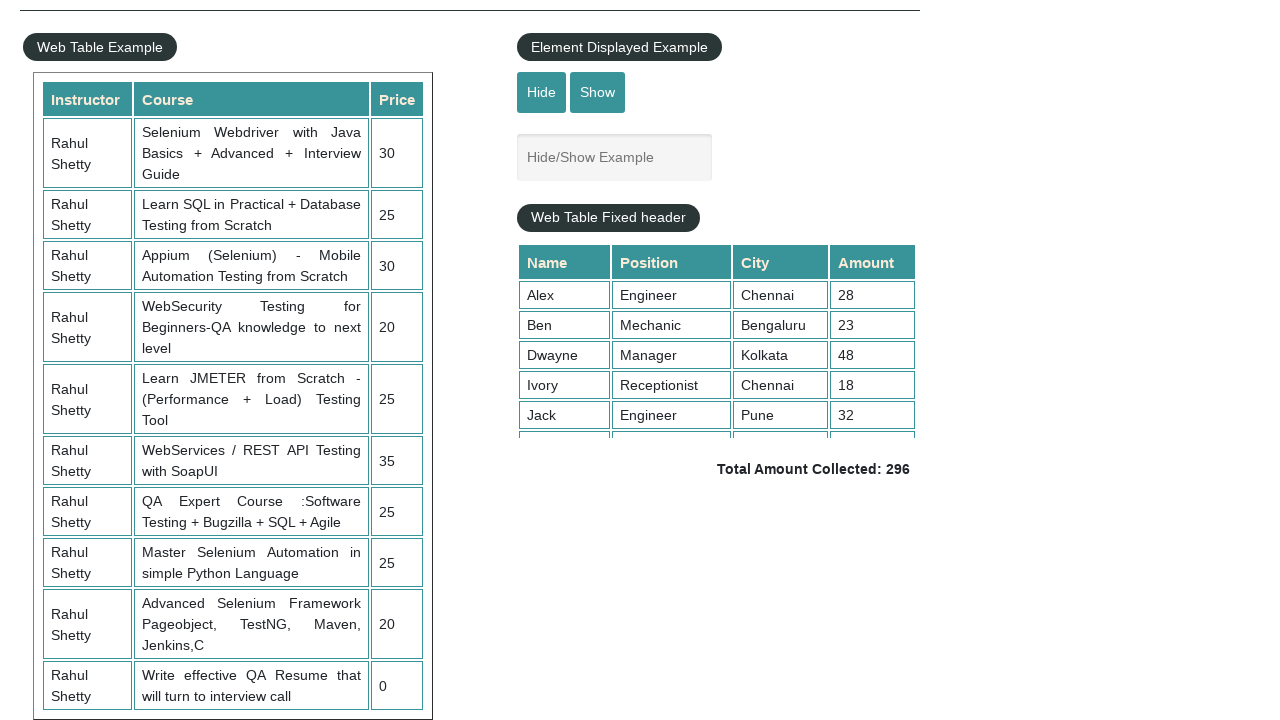

Retrieved cell data from row 9, column 2: 'Cricketer'
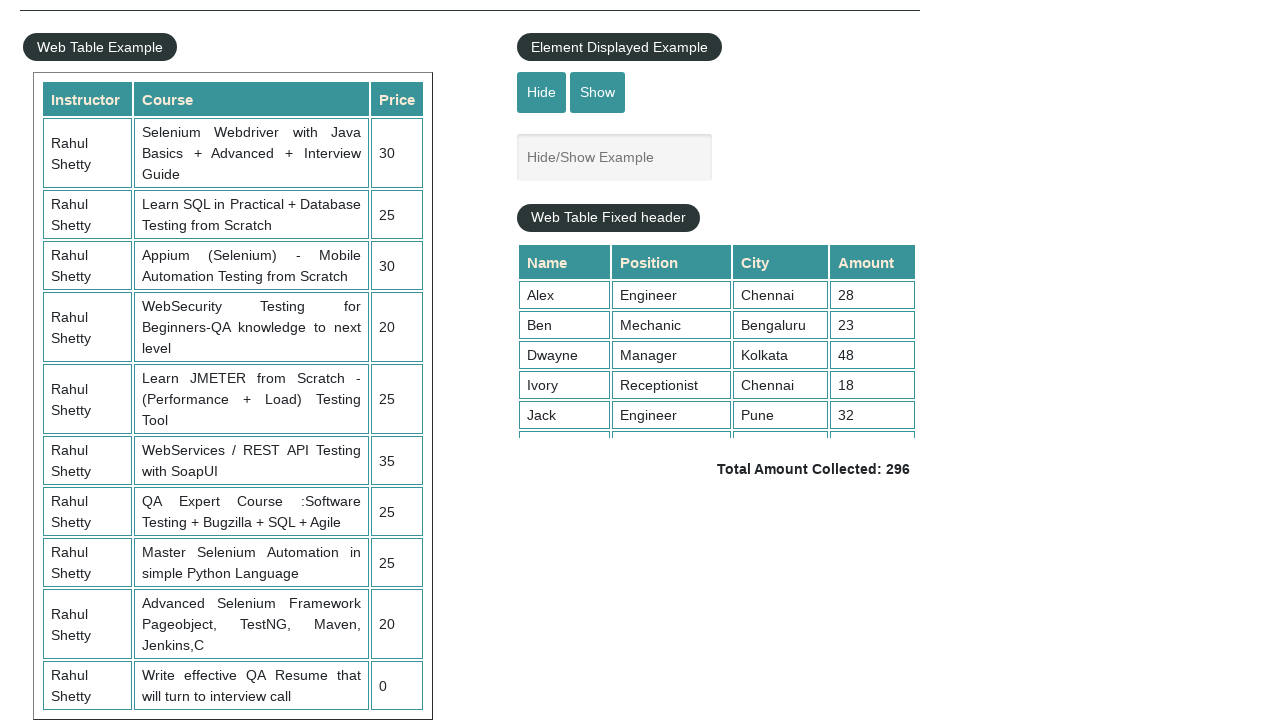

Retrieved cell data from row 9, column 3: 'Delhi'
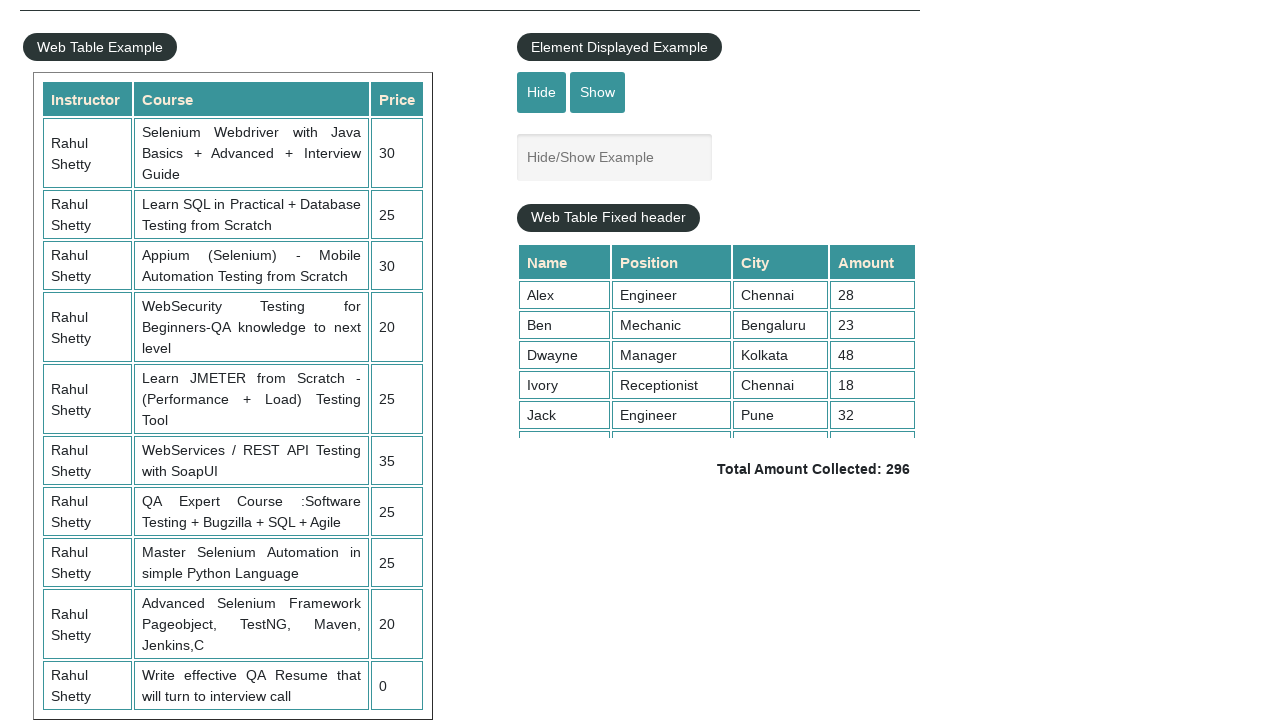

Retrieved cell data from row 9, column 4: '33'
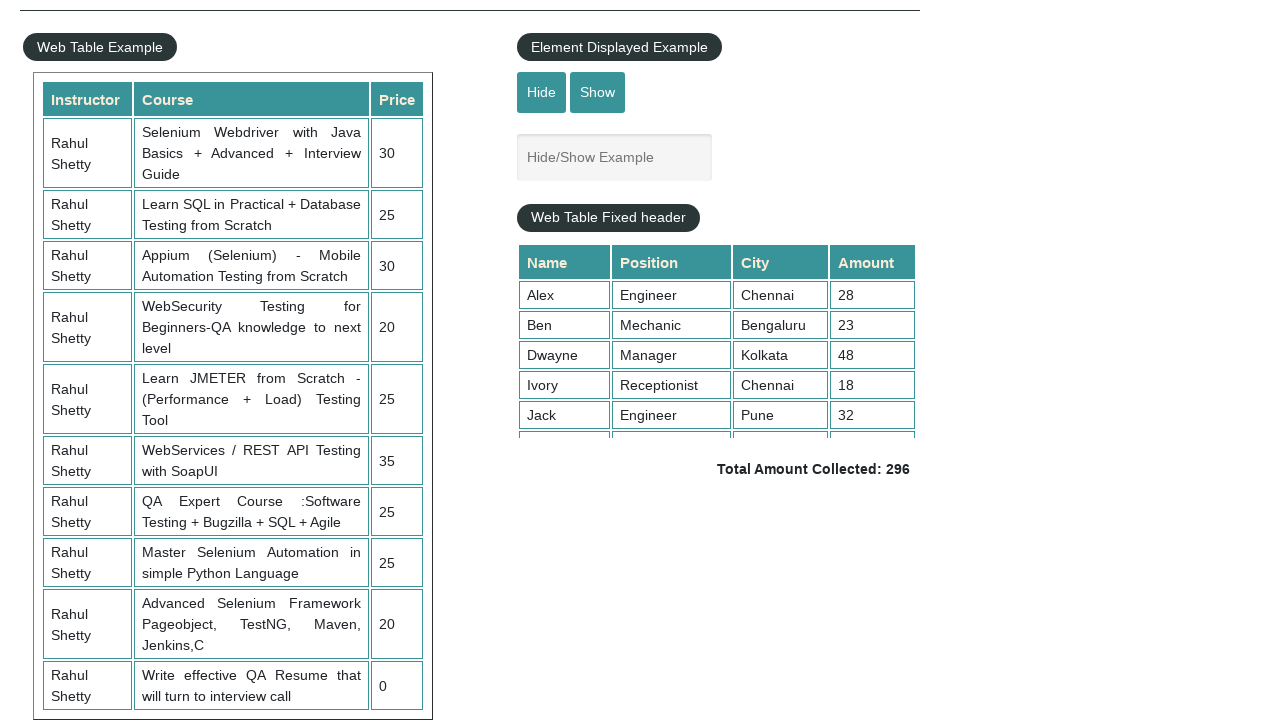

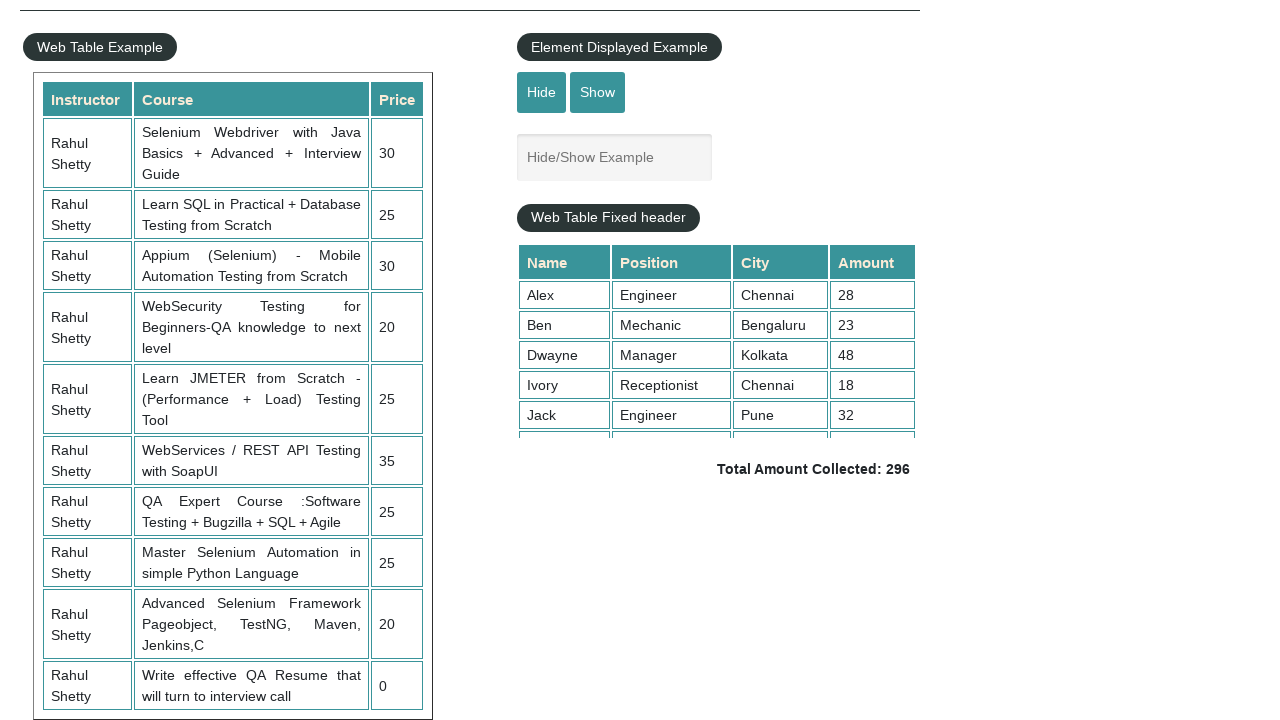